Tests A/B test opt-out by adding the Optimizely opt-out cookie on the main page before navigating to the split test page, then verifying the opt-out is in effect.

Starting URL: http://the-internet.herokuapp.com

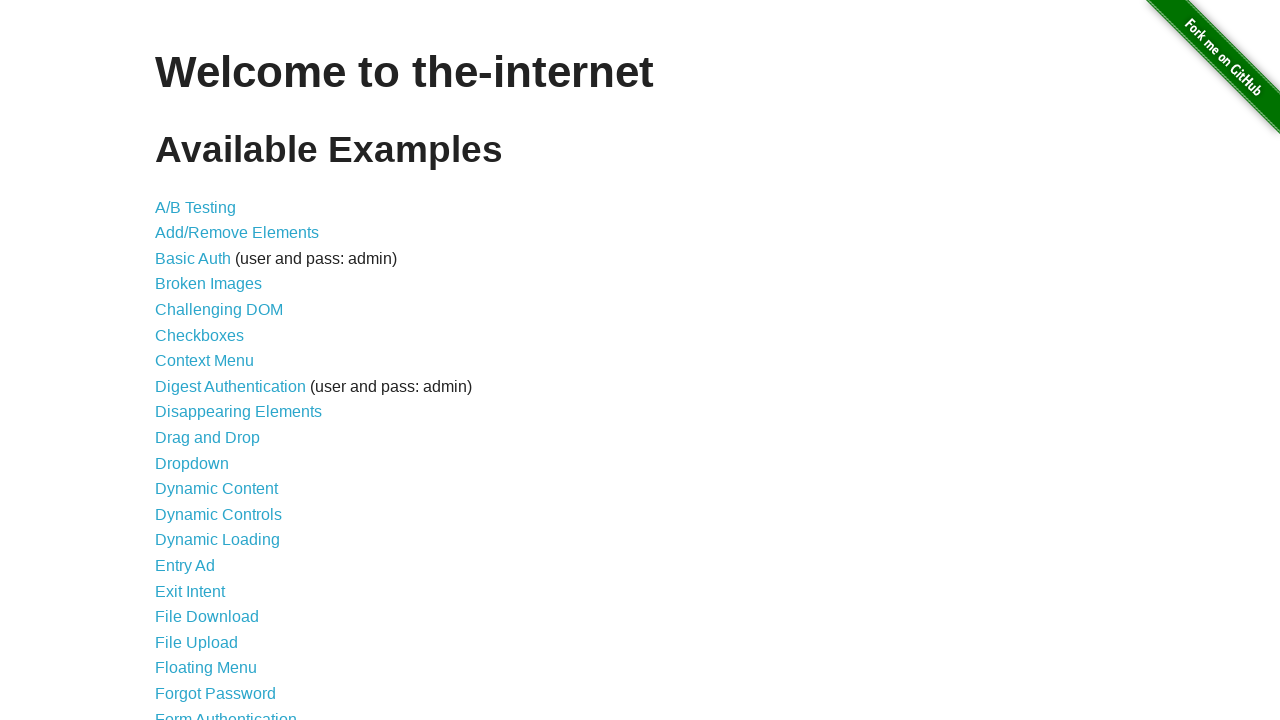

Added Optimizely opt-out cookie to the context
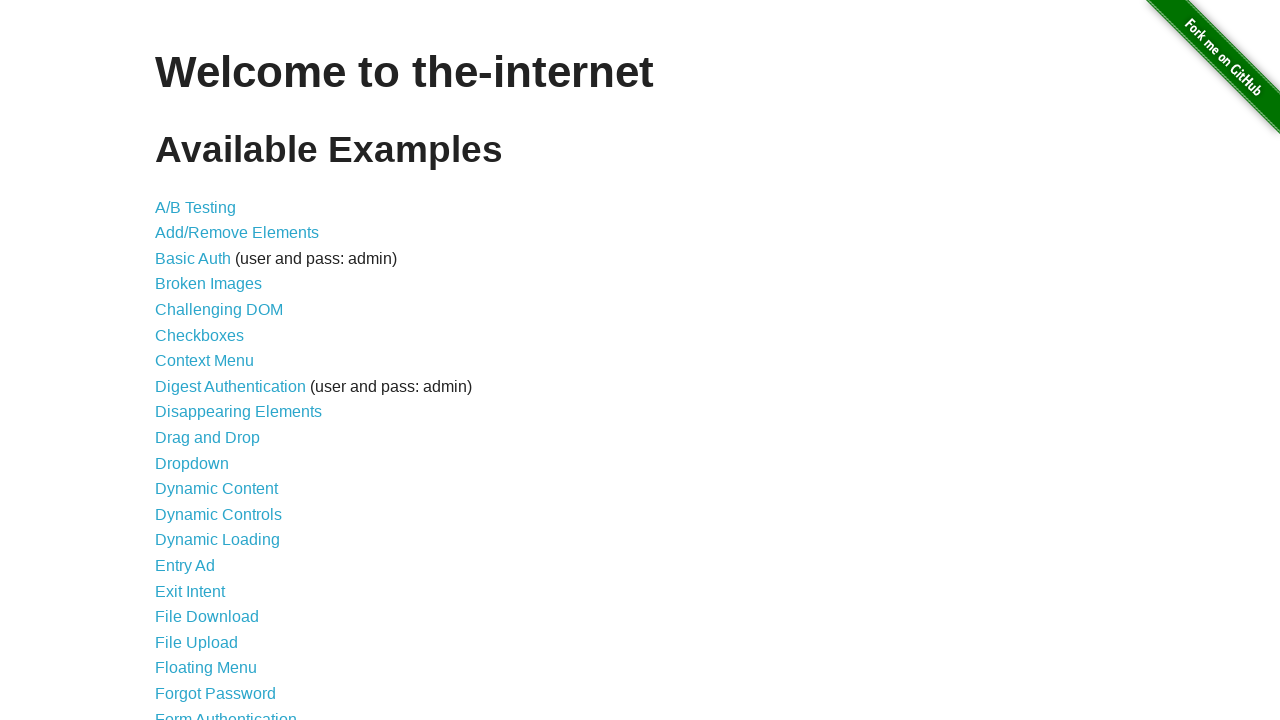

Navigated to the A/B test page
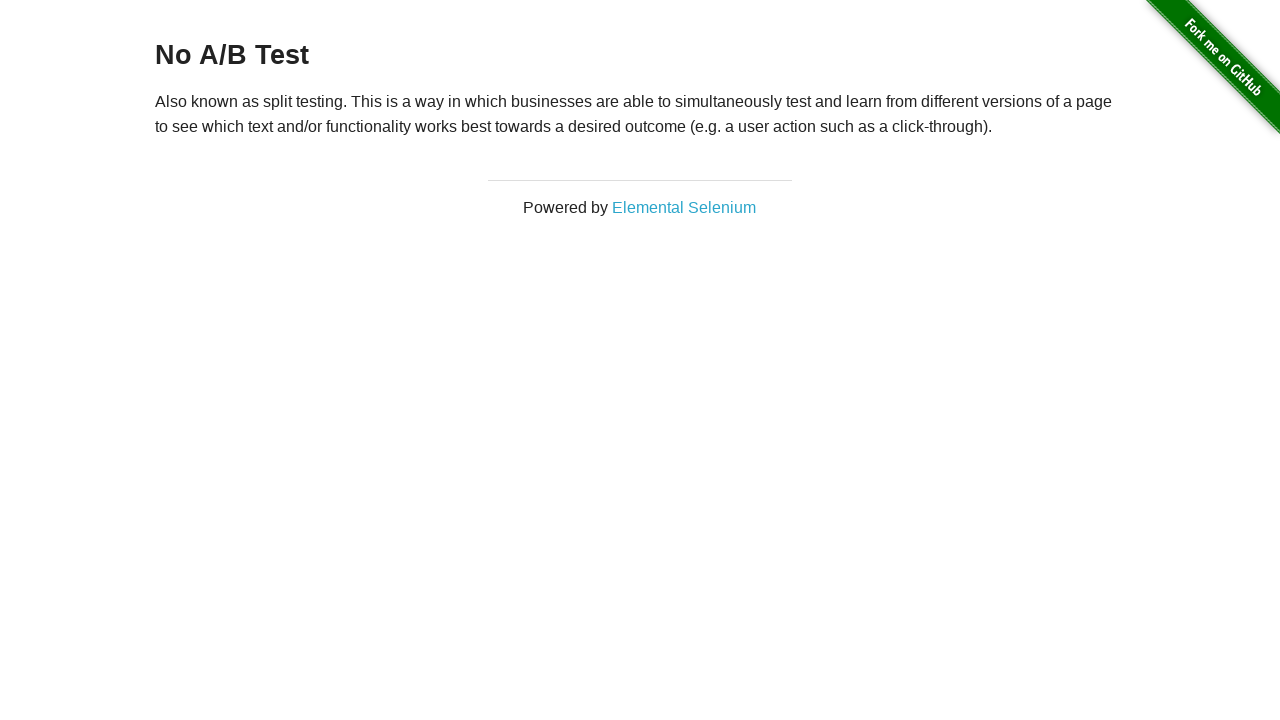

Retrieved heading text from the page
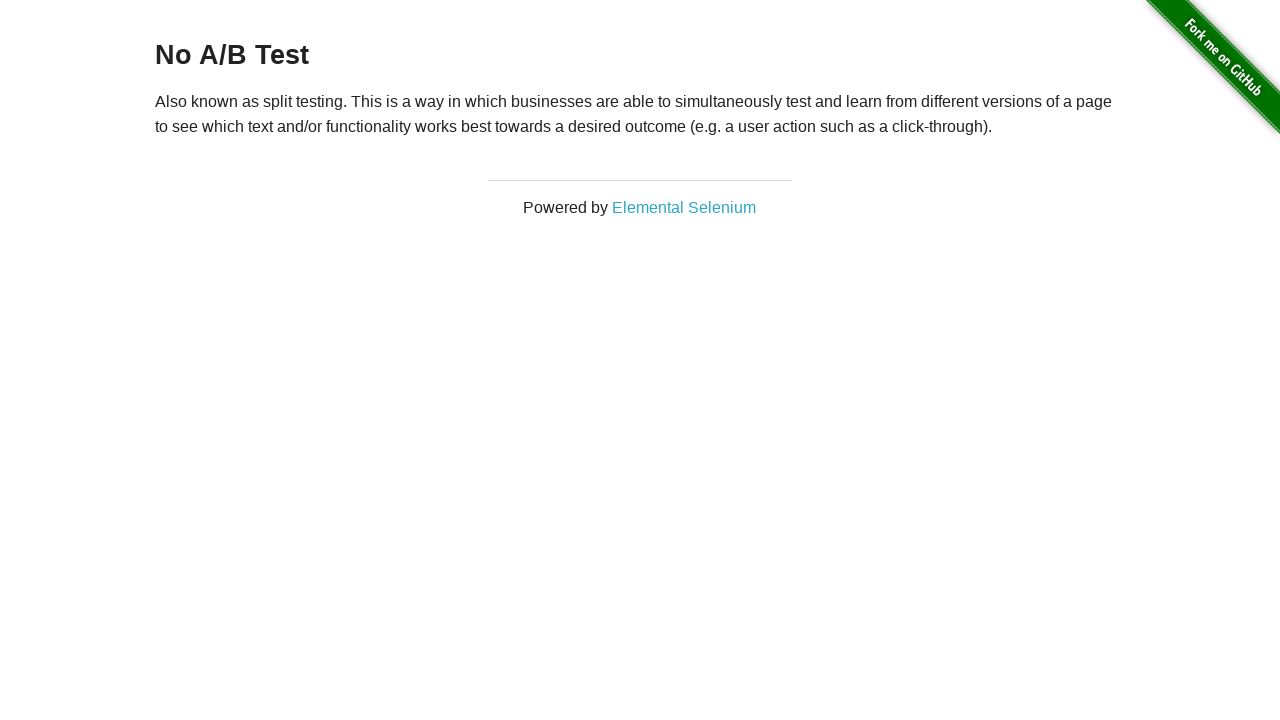

Verified opt-out is in effect: heading displays 'No A/B Test'
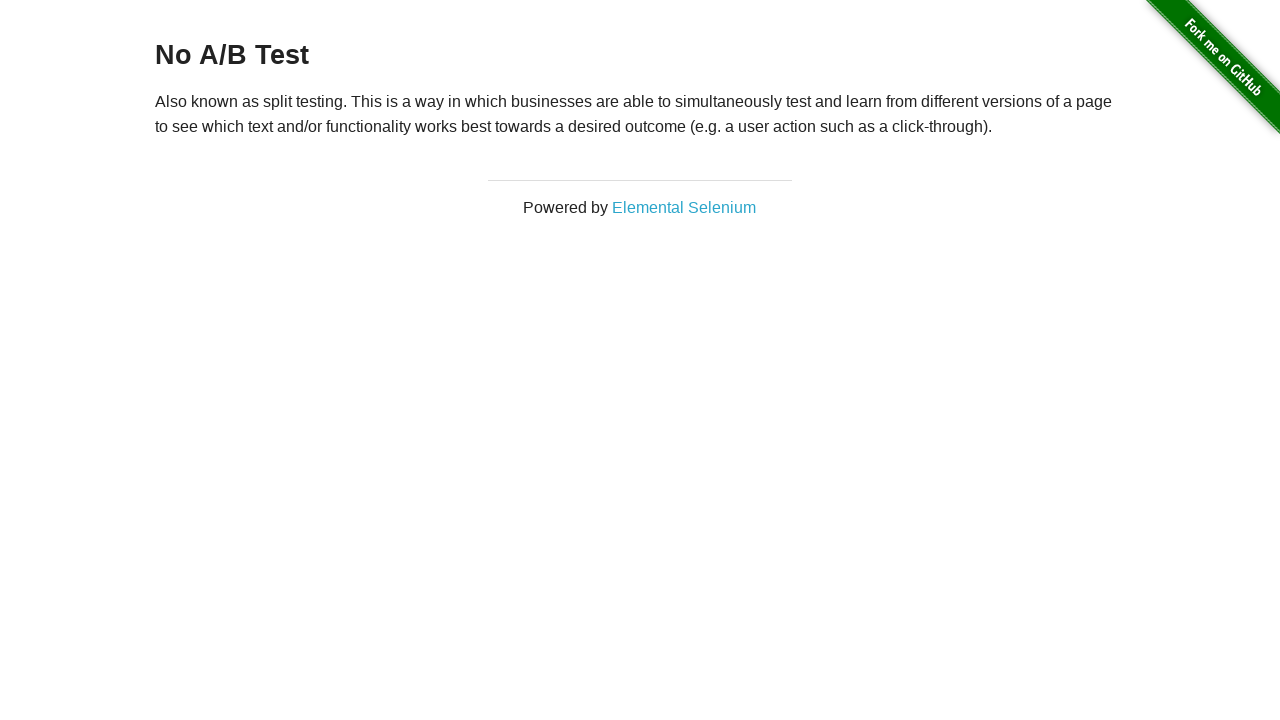

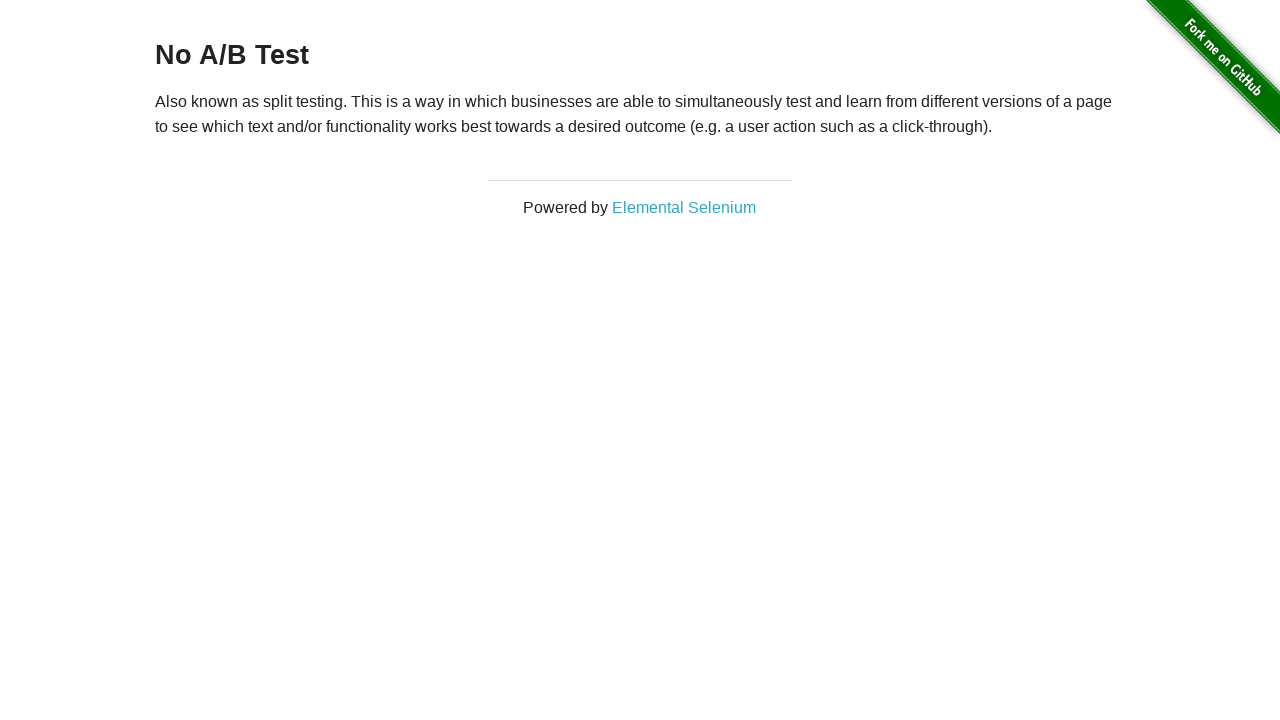